Tests accepting a JavaScript alert by clicking the first button and verifying the success message

Starting URL: https://testcenter.techproeducation.com/index.php?page=javascript-alerts

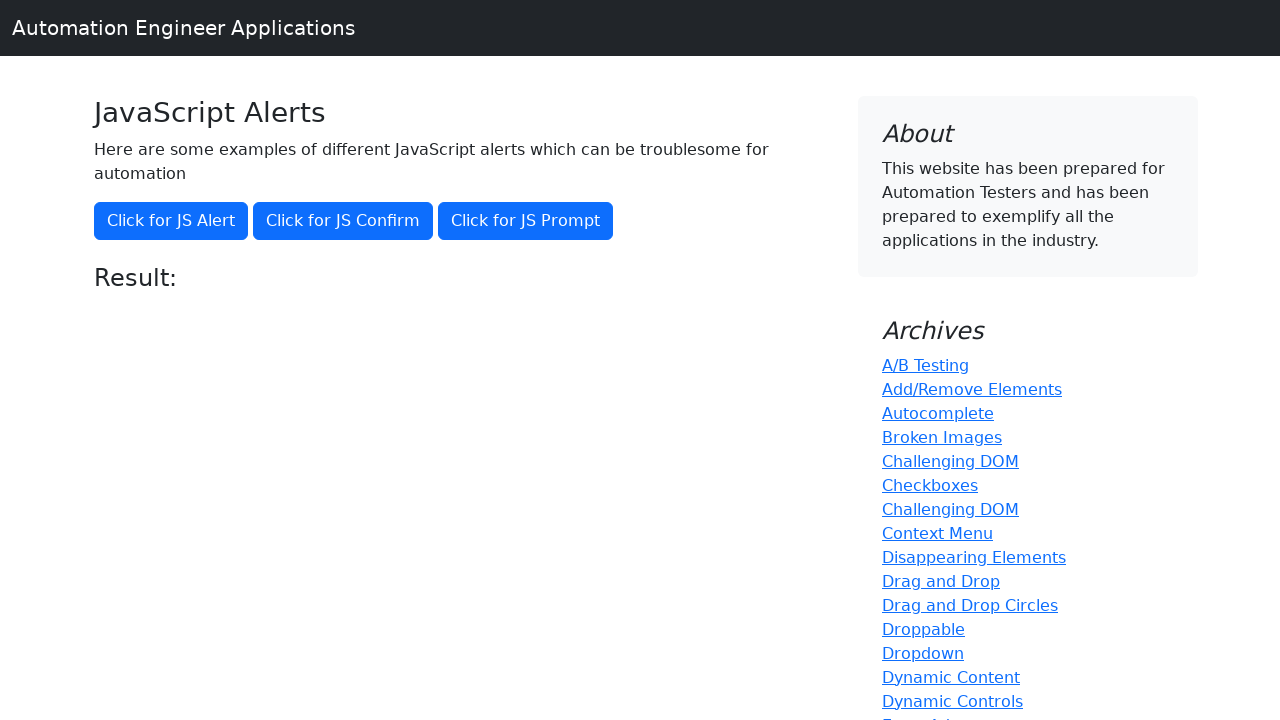

Clicked the first button to trigger JavaScript alert at (171, 221) on (//button[@class='btn btn-primary'])[1]
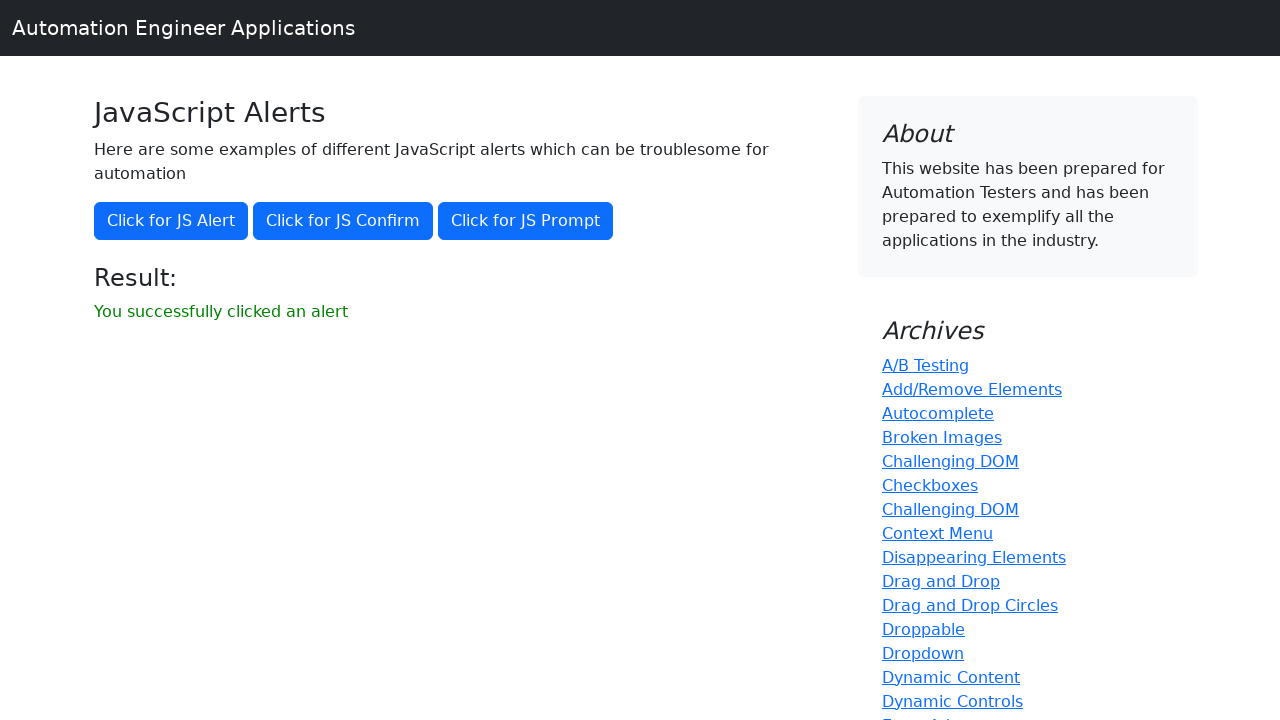

Set up dialog handler to accept alert
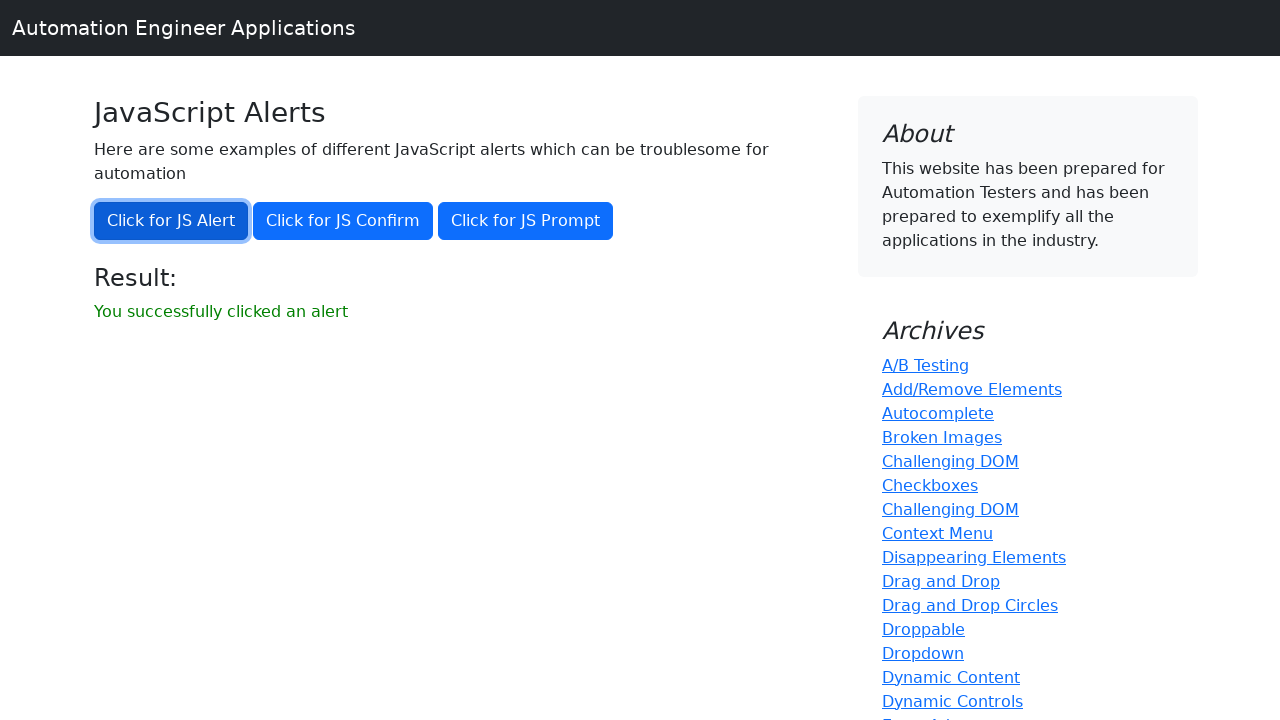

Retrieved result message text
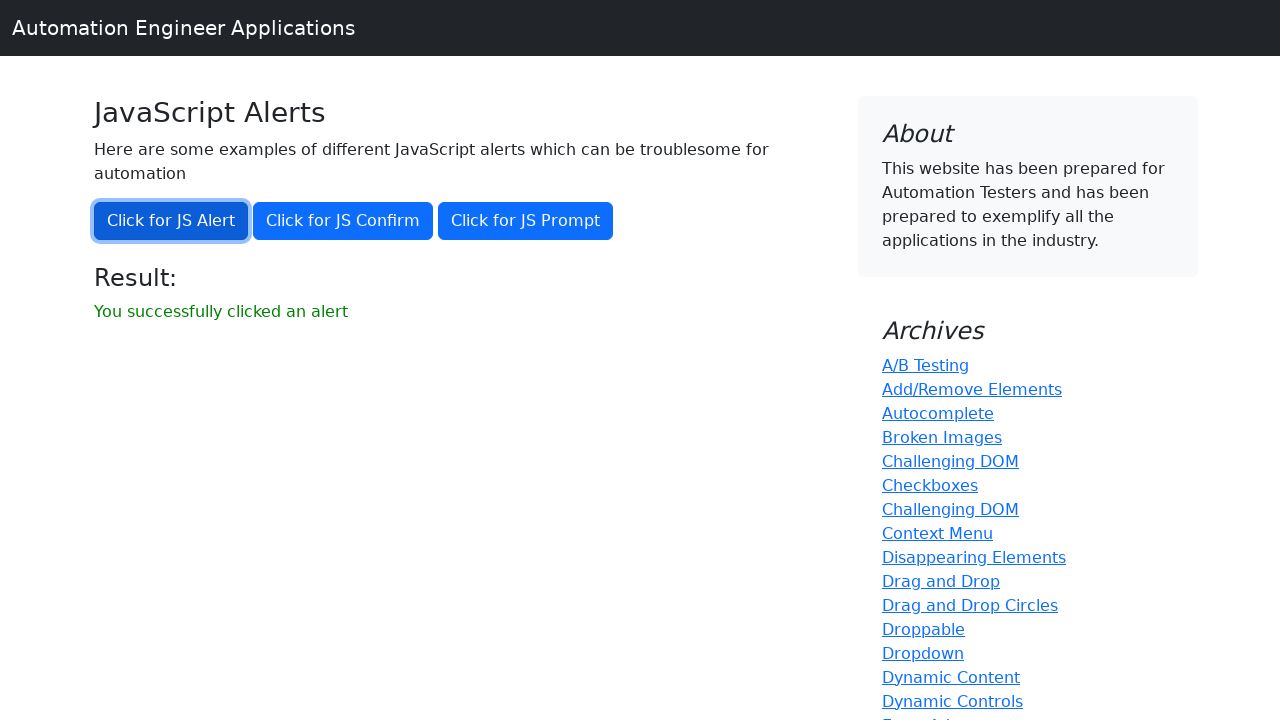

Verified success message: 'You successfully clicked an alert'
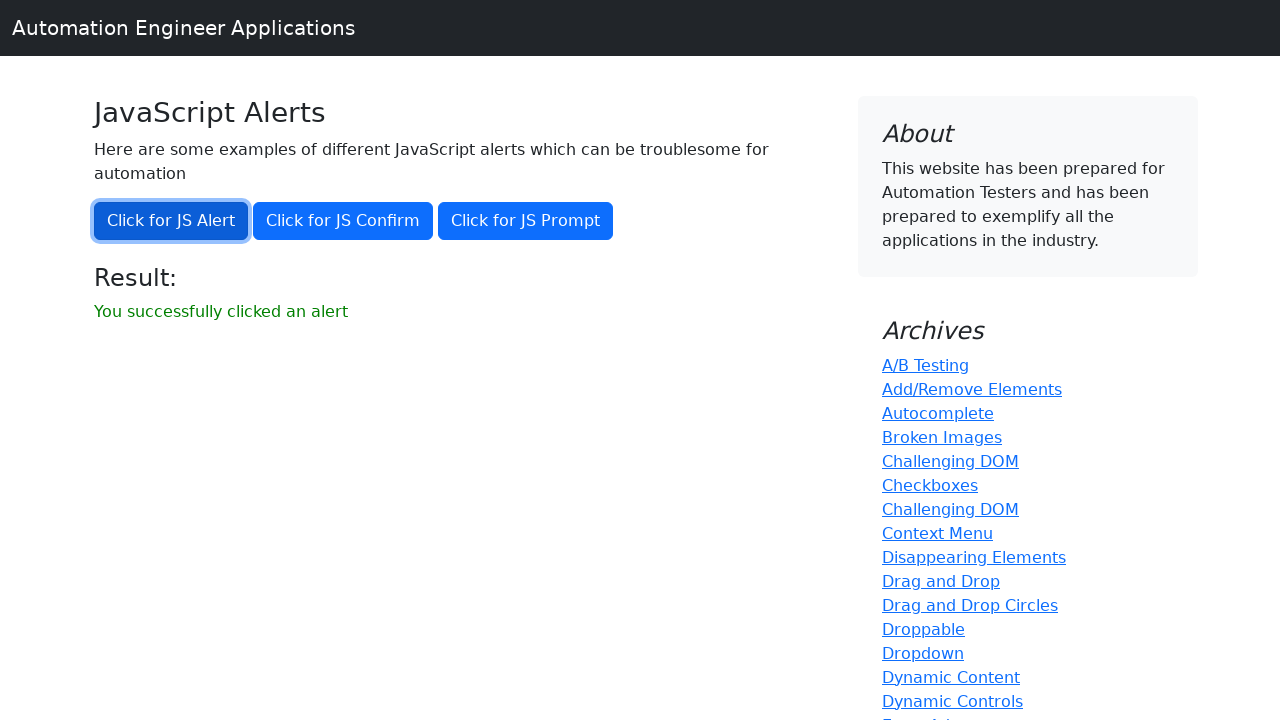

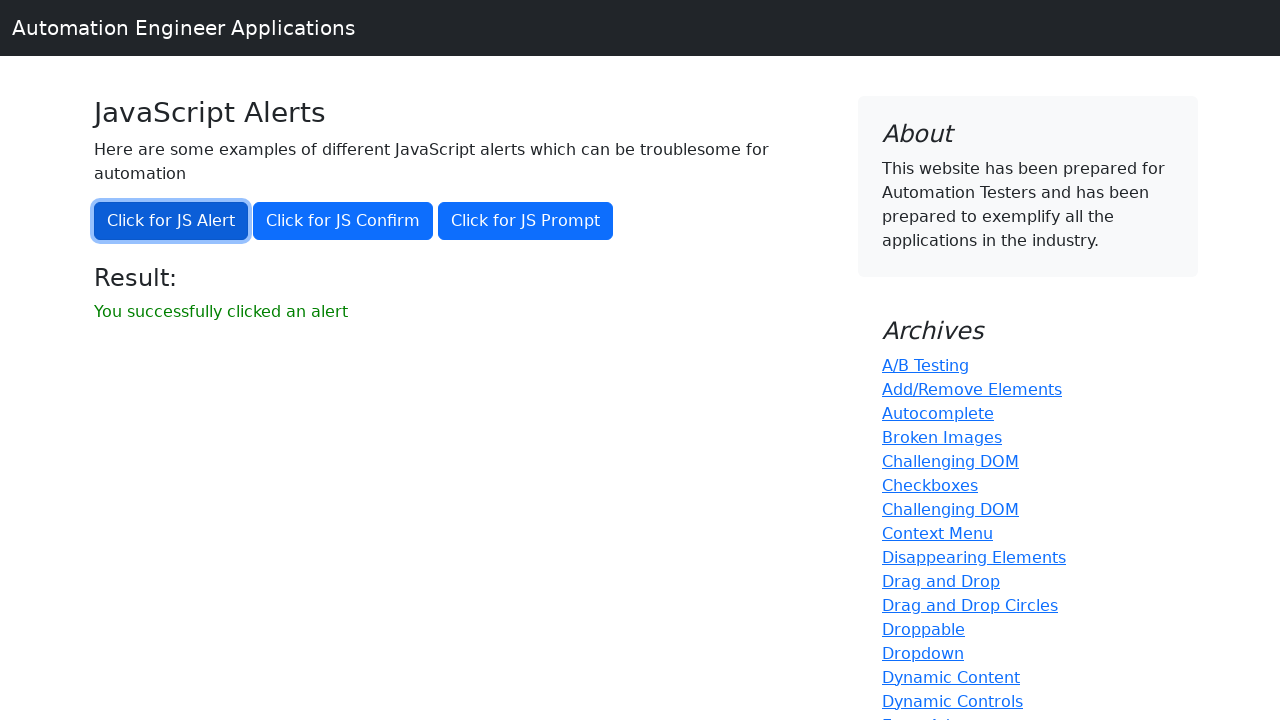